Tests registration form validation when password is less than 6 characters

Starting URL: https://alada.vn/tai-khoan/dang-ky.html

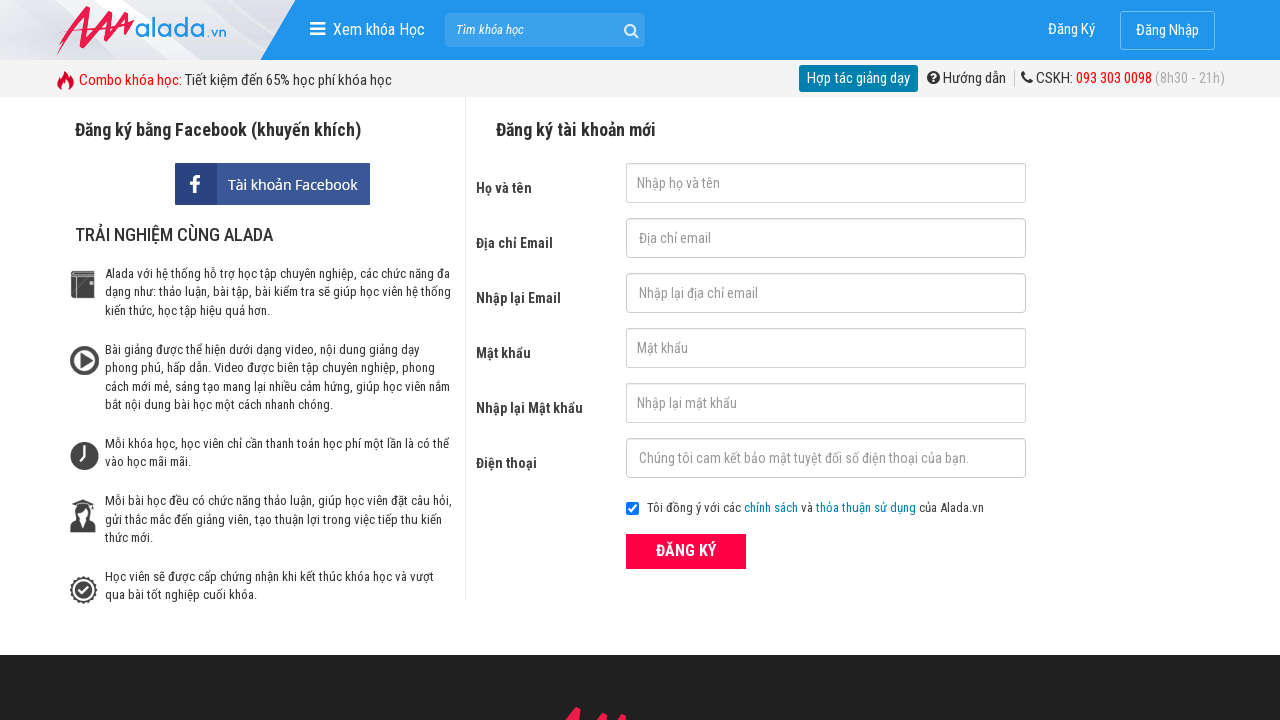

Filled first name field with 'Vu Nhat Le' on input#txtFirstname
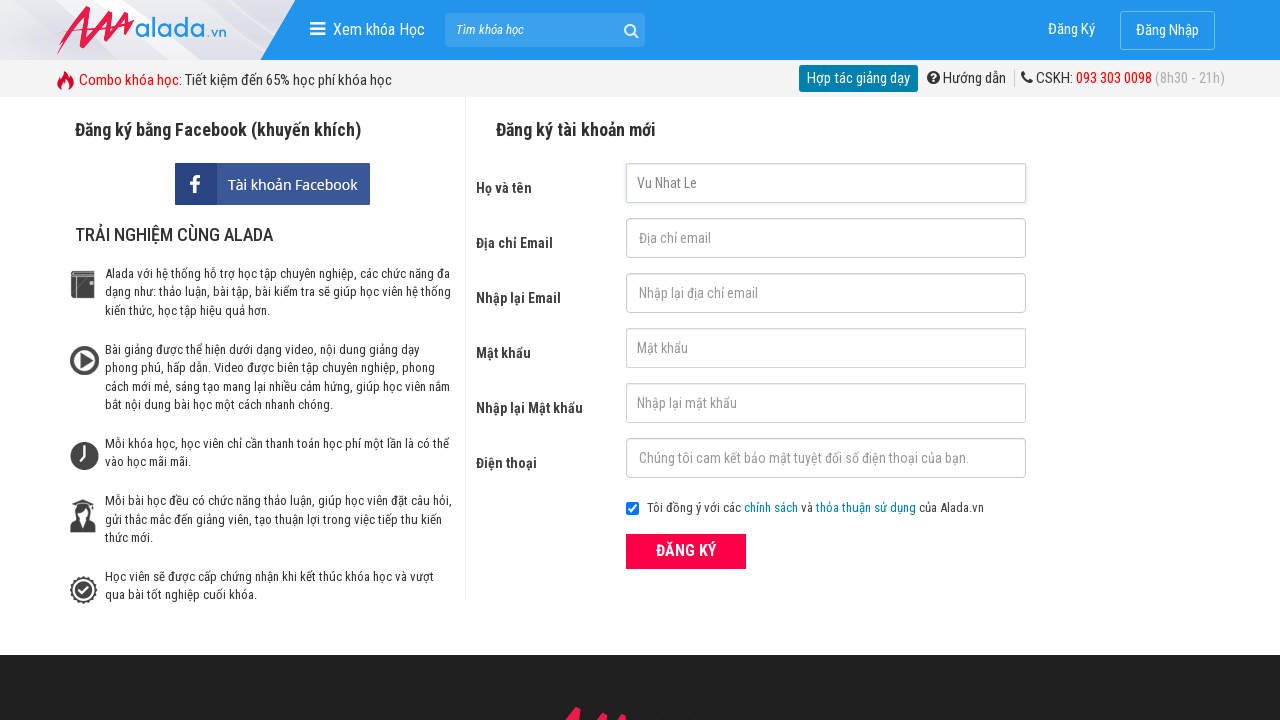

Filled email field with 'vunhatle@gmail.com' on input#txtEmail
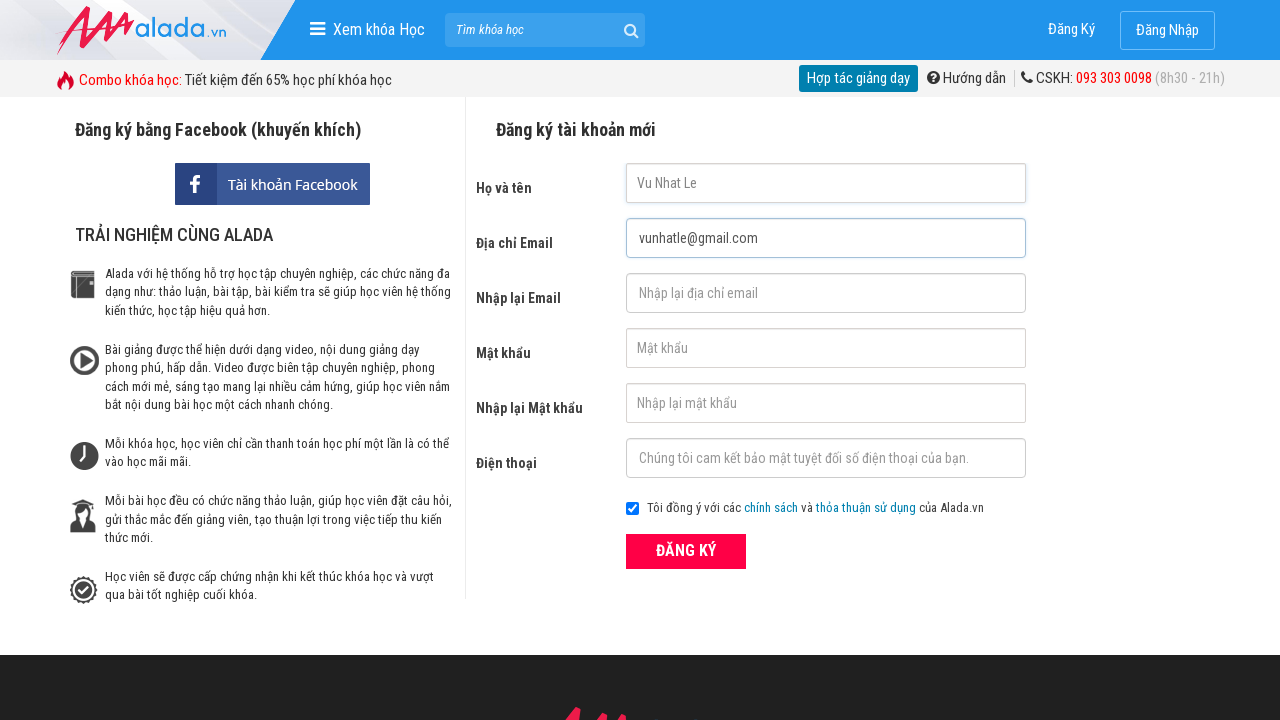

Filled confirm email field with 'vunhatle@gmail.com' on input#txtCEmail
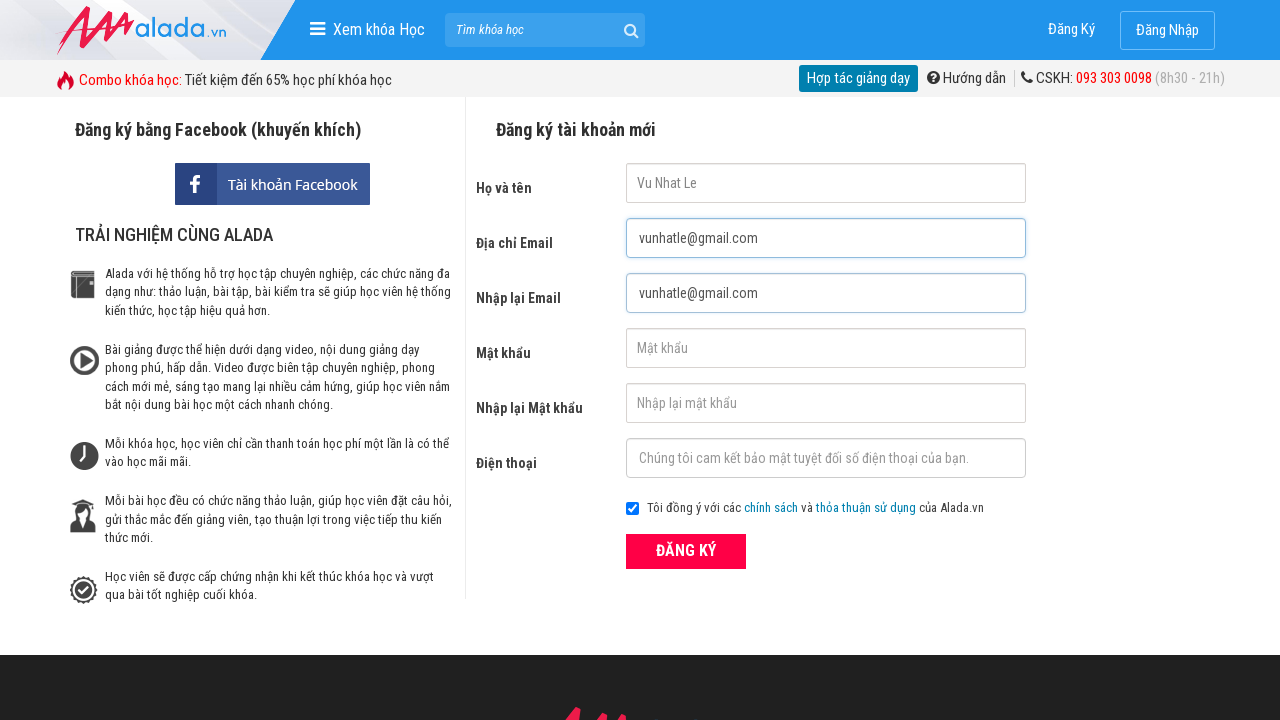

Filled password field with '12345' (less than 6 characters) on input#txtPassword
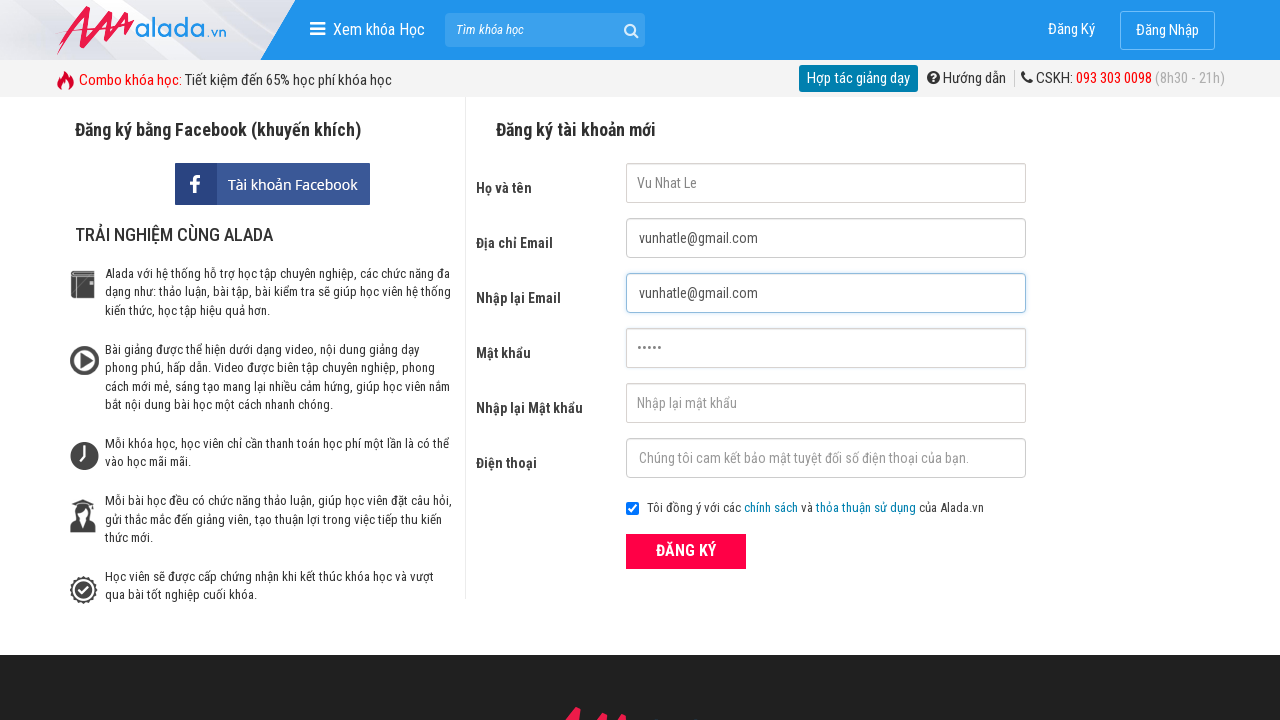

Filled confirm password field with '12345' on input#txtCPassword
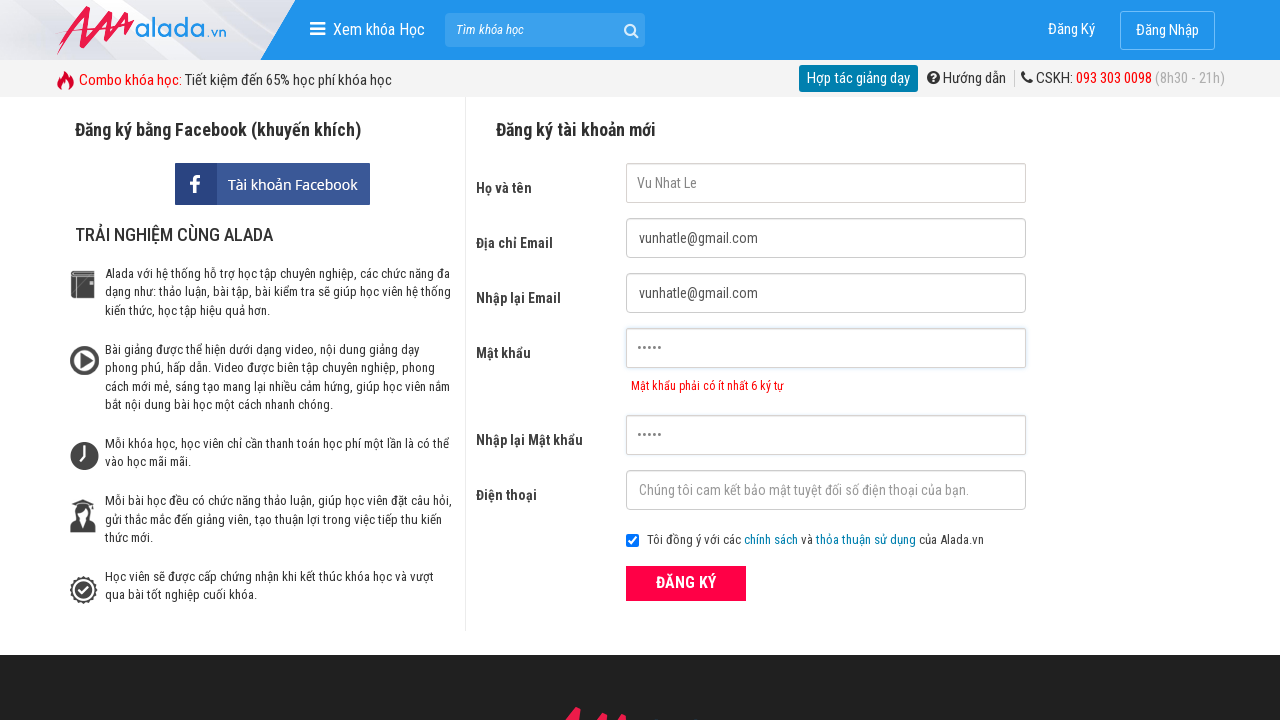

Filled phone number field with '0973456456' on input#txtPhone
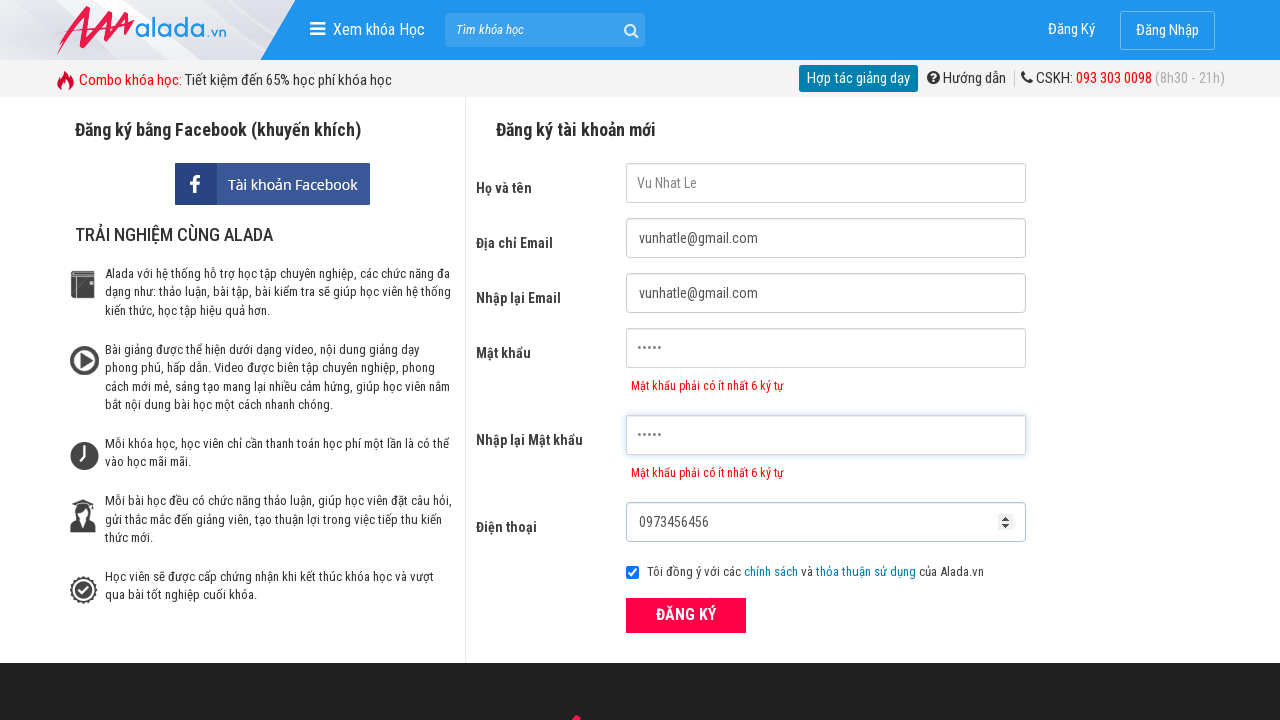

Password error message appeared
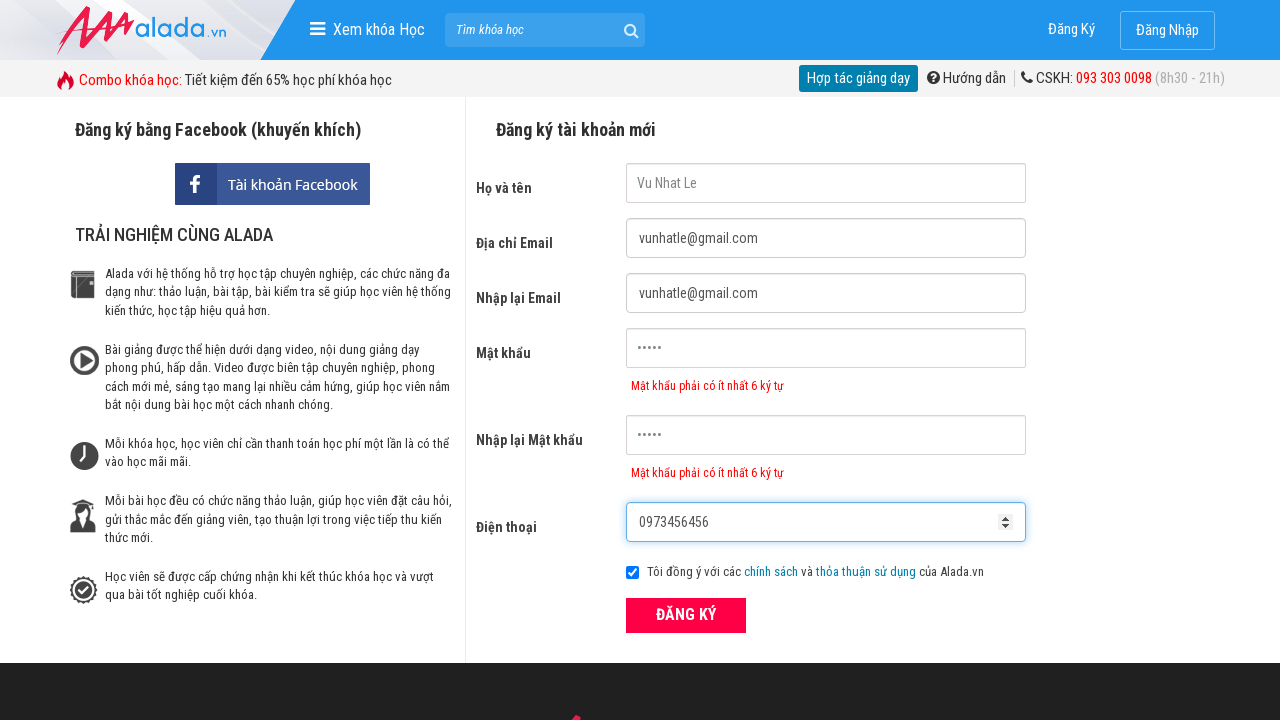

Confirm password error message appeared
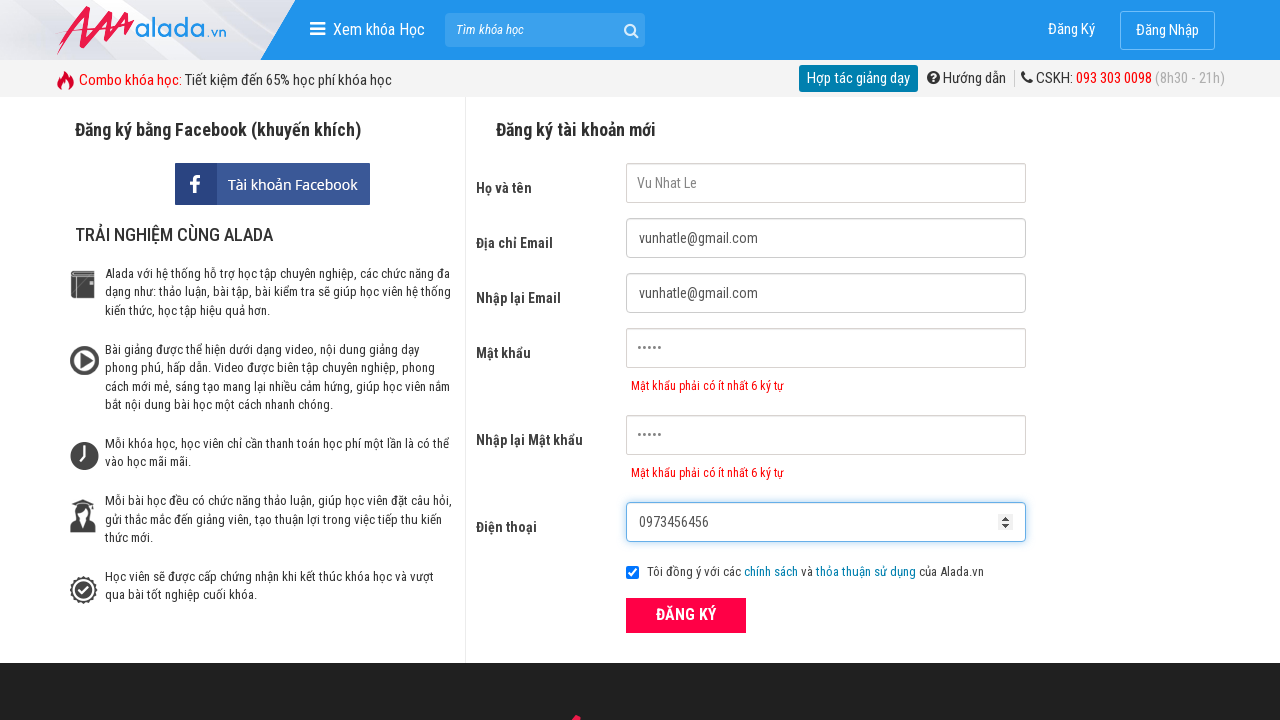

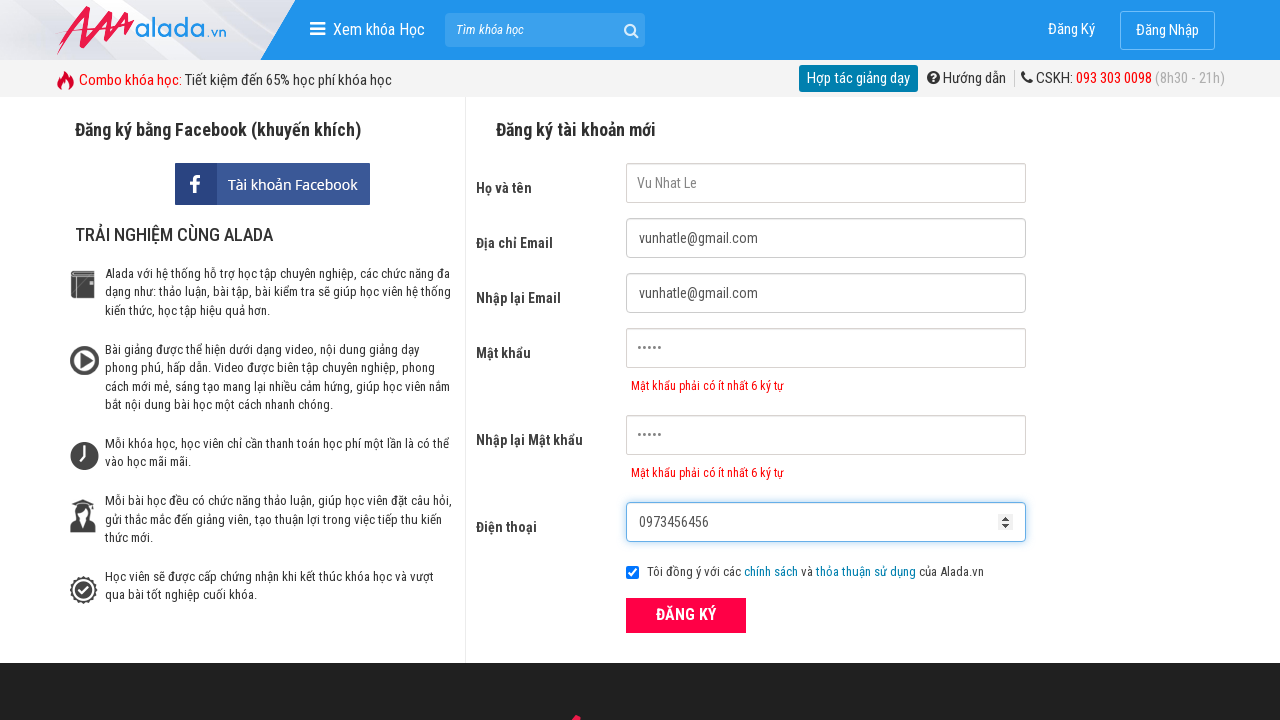